Tests hovering over the second user avatar to reveal caption and then clicking the View profile link

Starting URL: http://the-internet.herokuapp.com/hovers

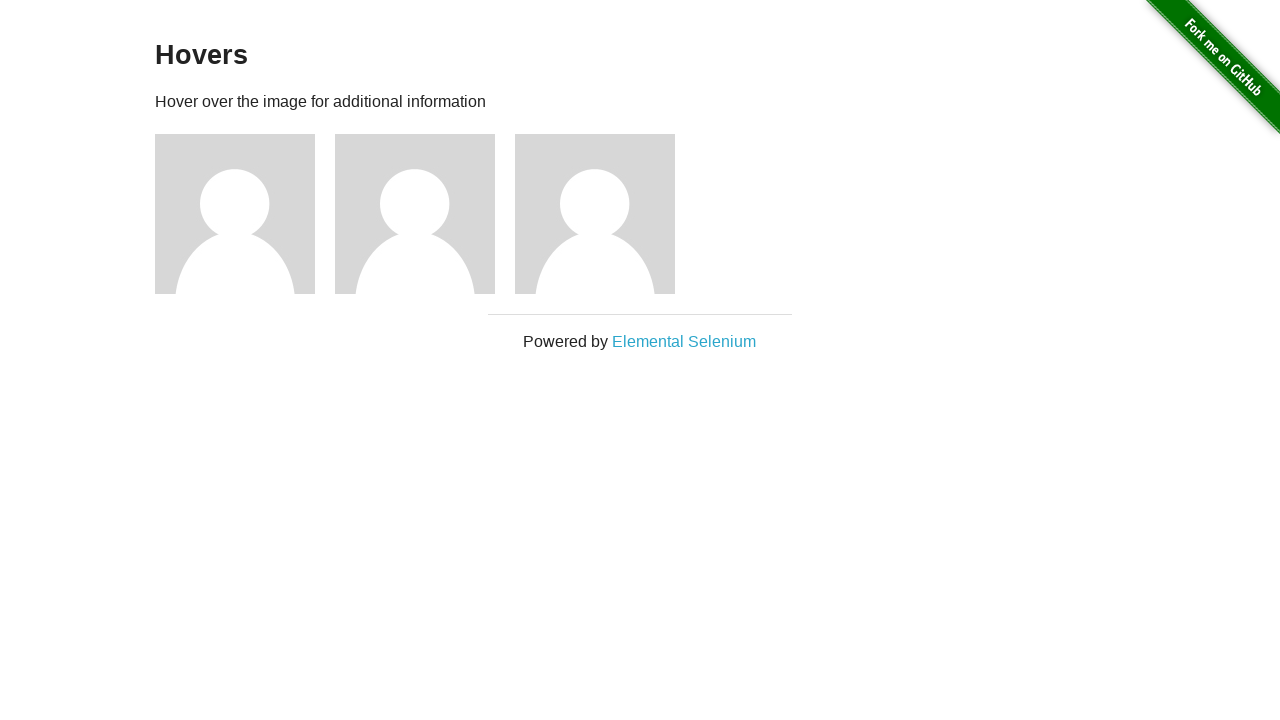

Located all user avatar elements
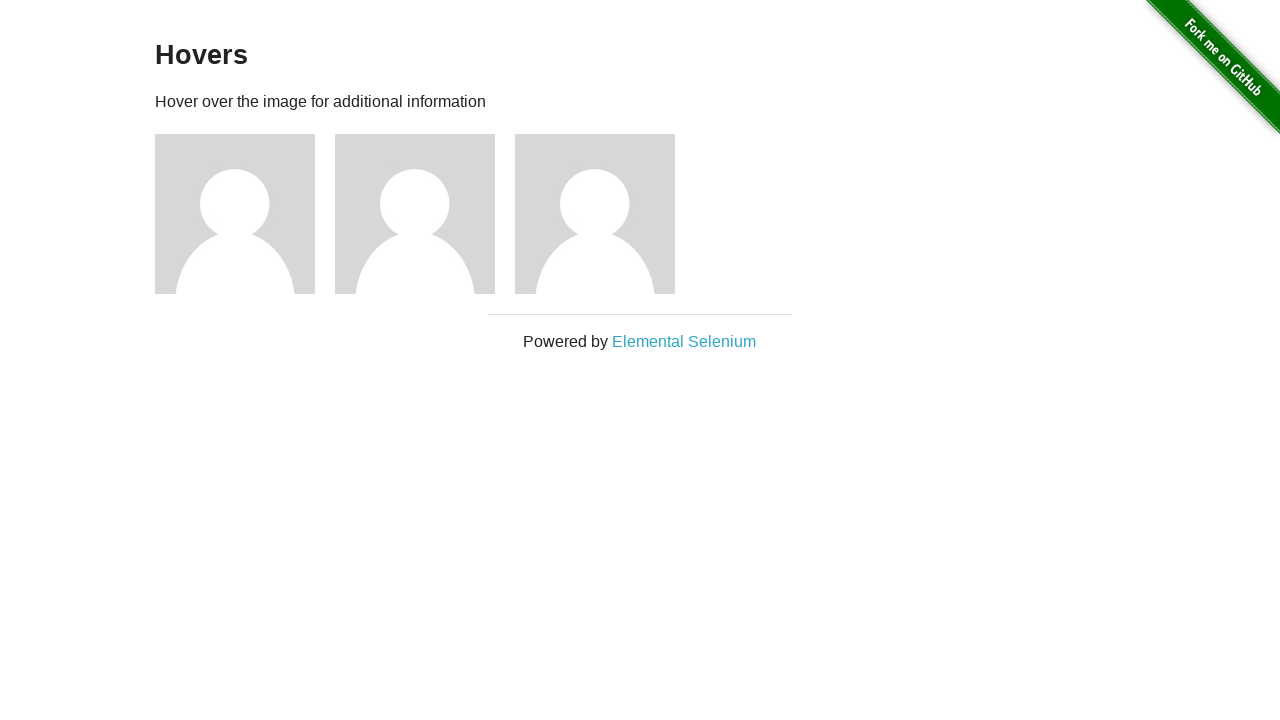

Located all caption elements
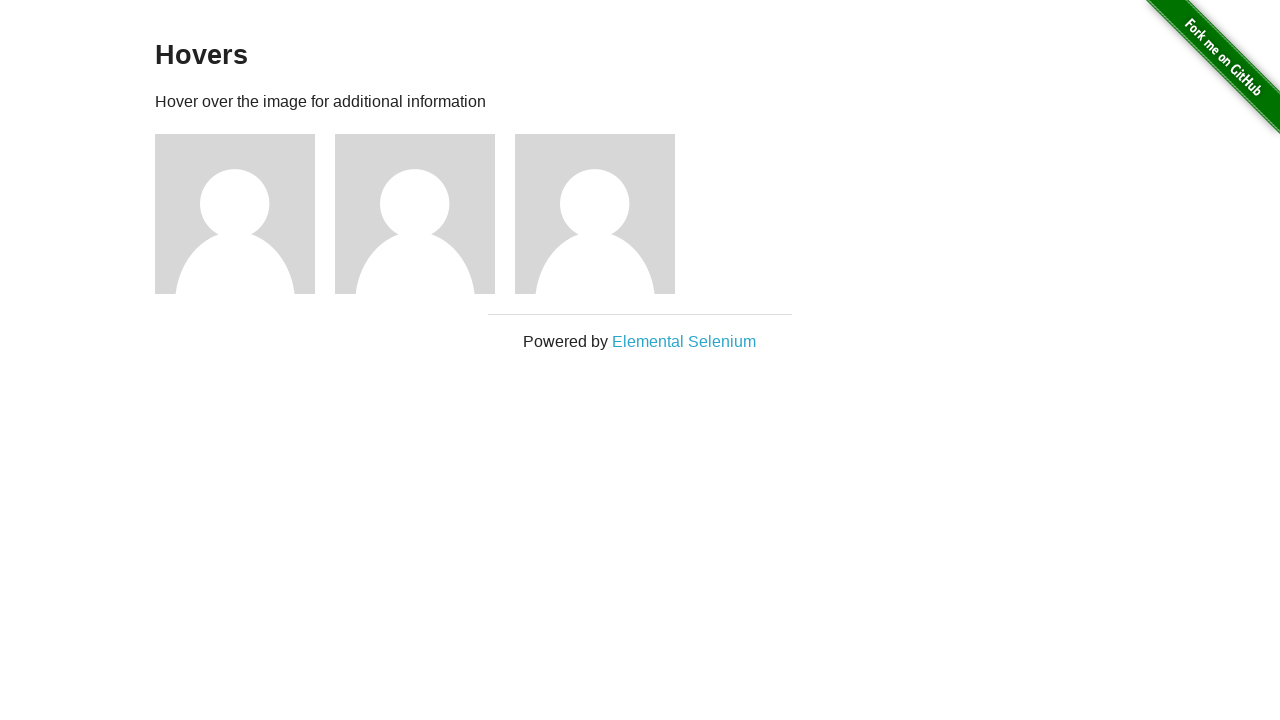

Hovered over second user avatar to reveal caption at (425, 214) on .figure >> nth=1
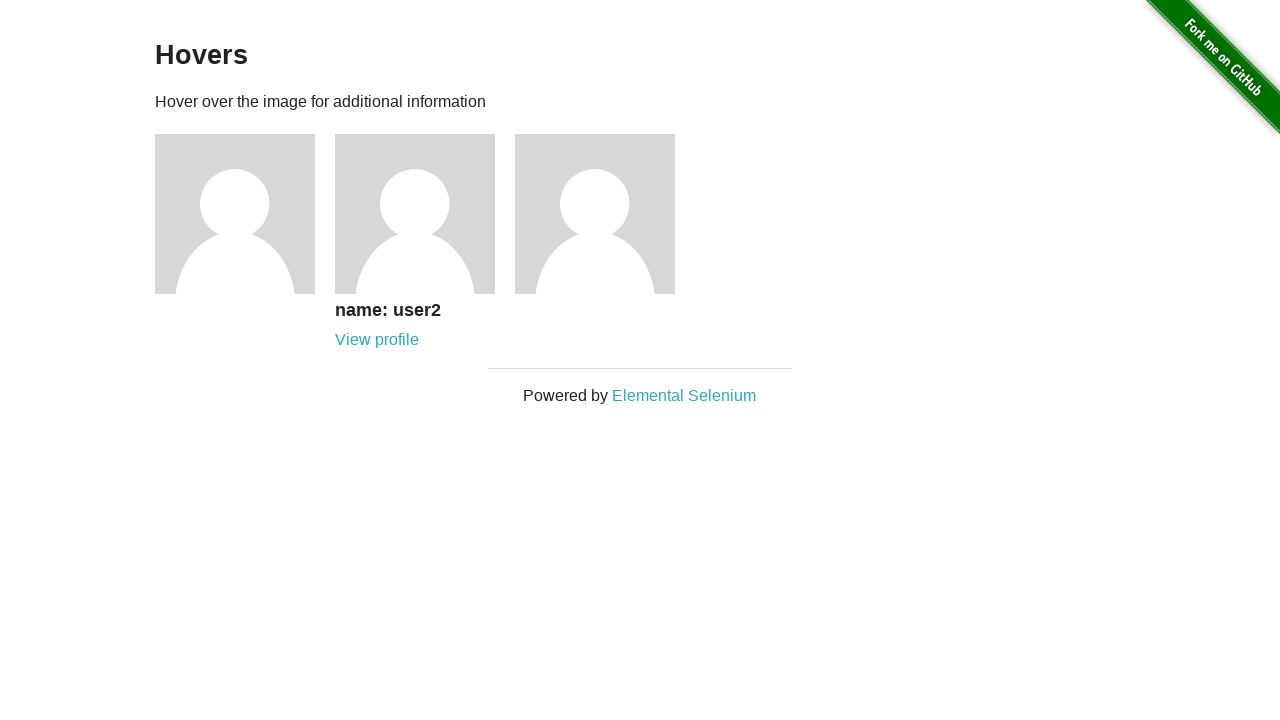

Clicked 'View profile' link for second user at (377, 340) on a >> internal:has-text="View profile"i >> nth=1
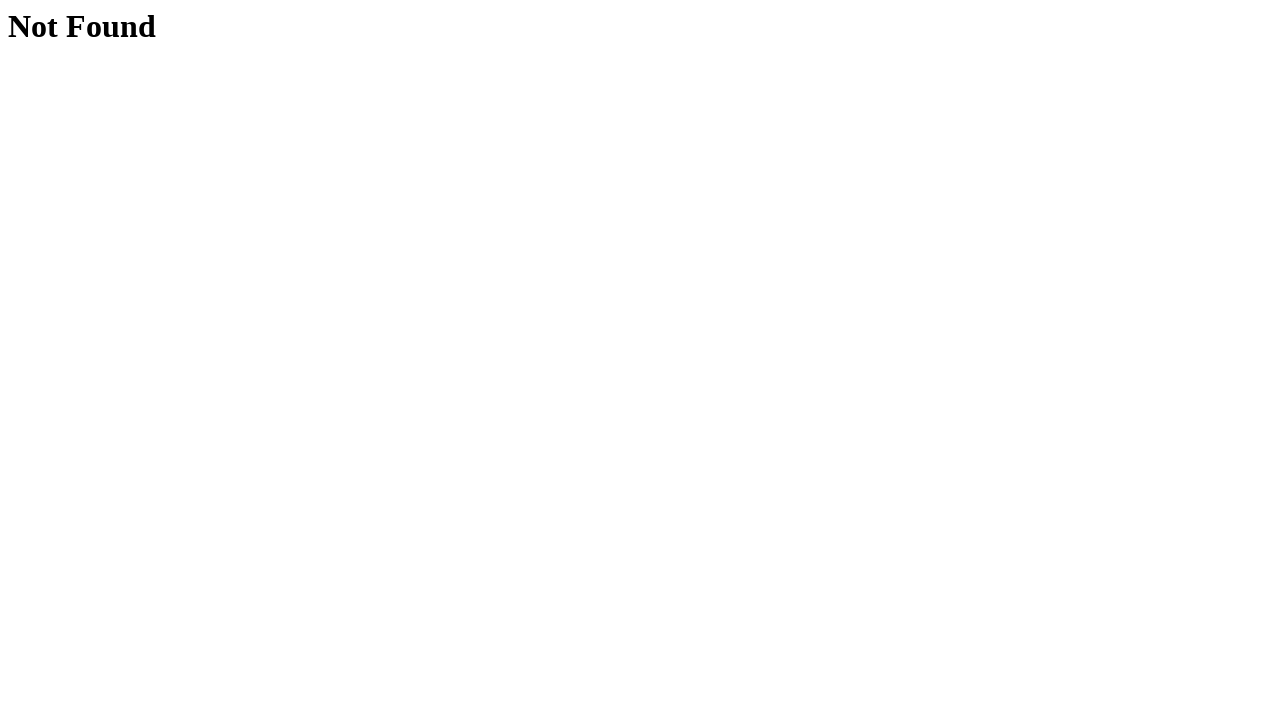

Profile page loaded with heading element visible
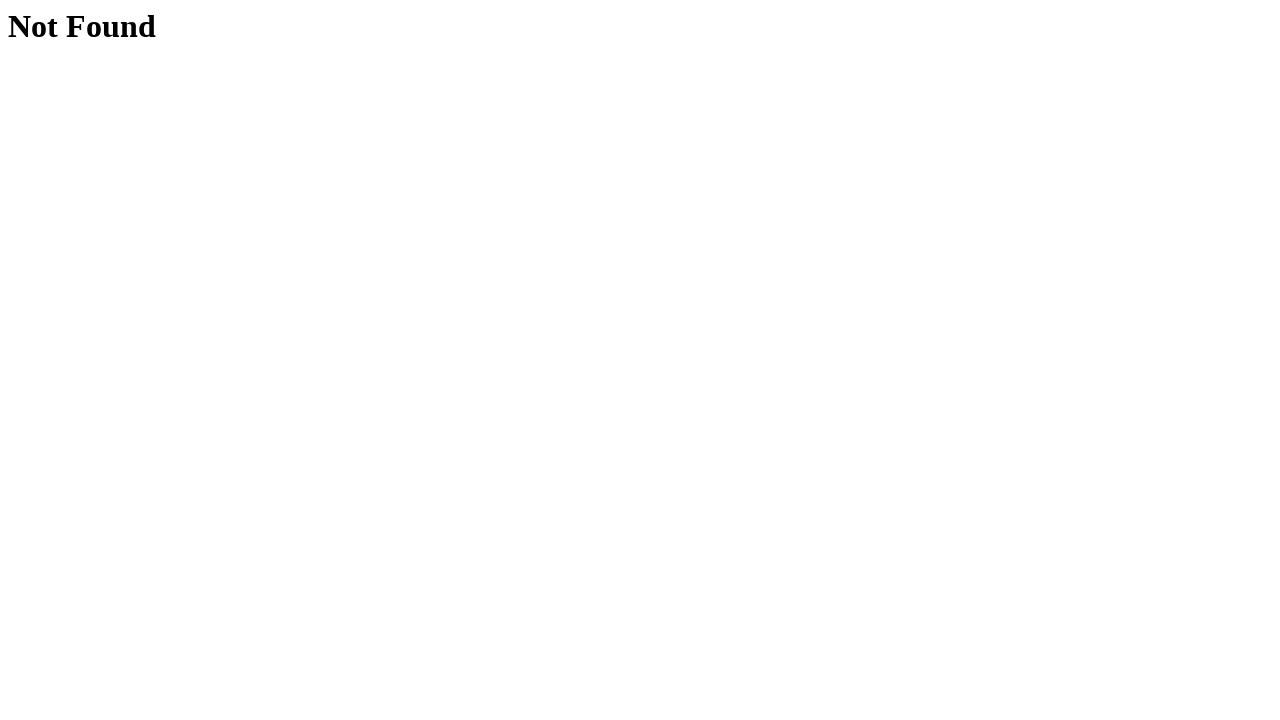

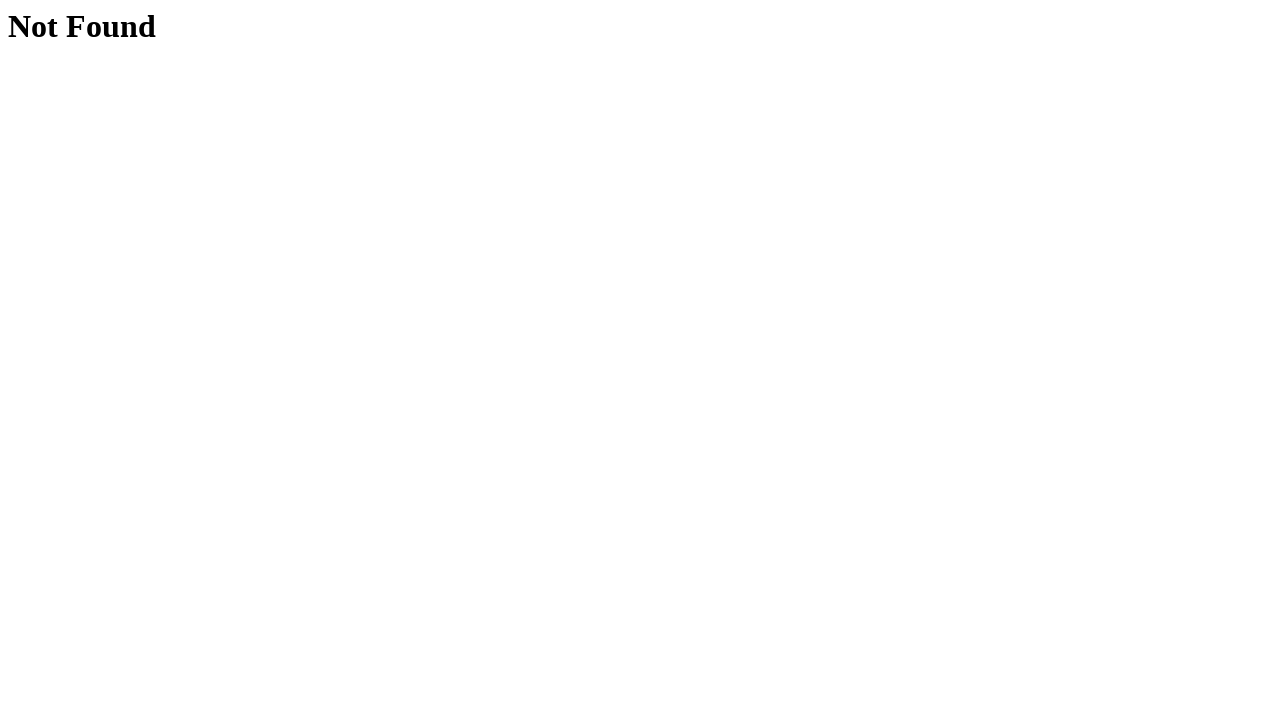